Verifies the background color CSS property of a login button element on the page

Starting URL: https://rahulshettyacademy.com/client

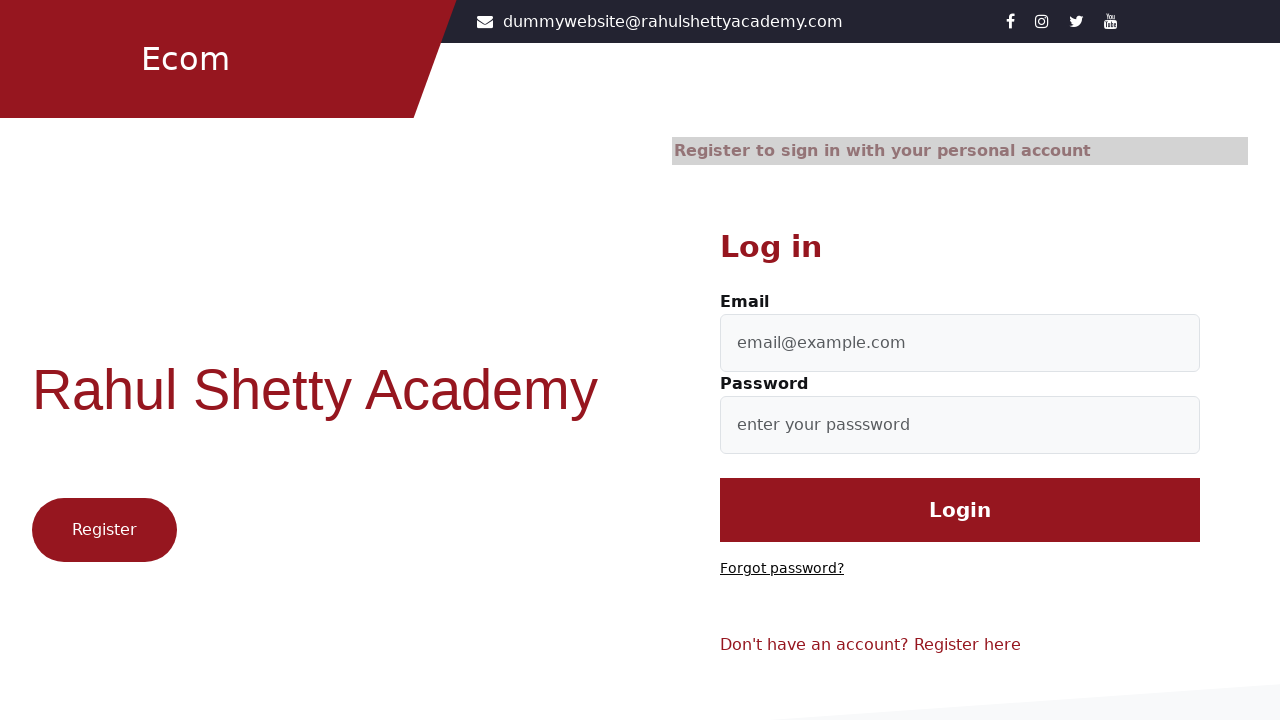

Located login button element with ID 'login'
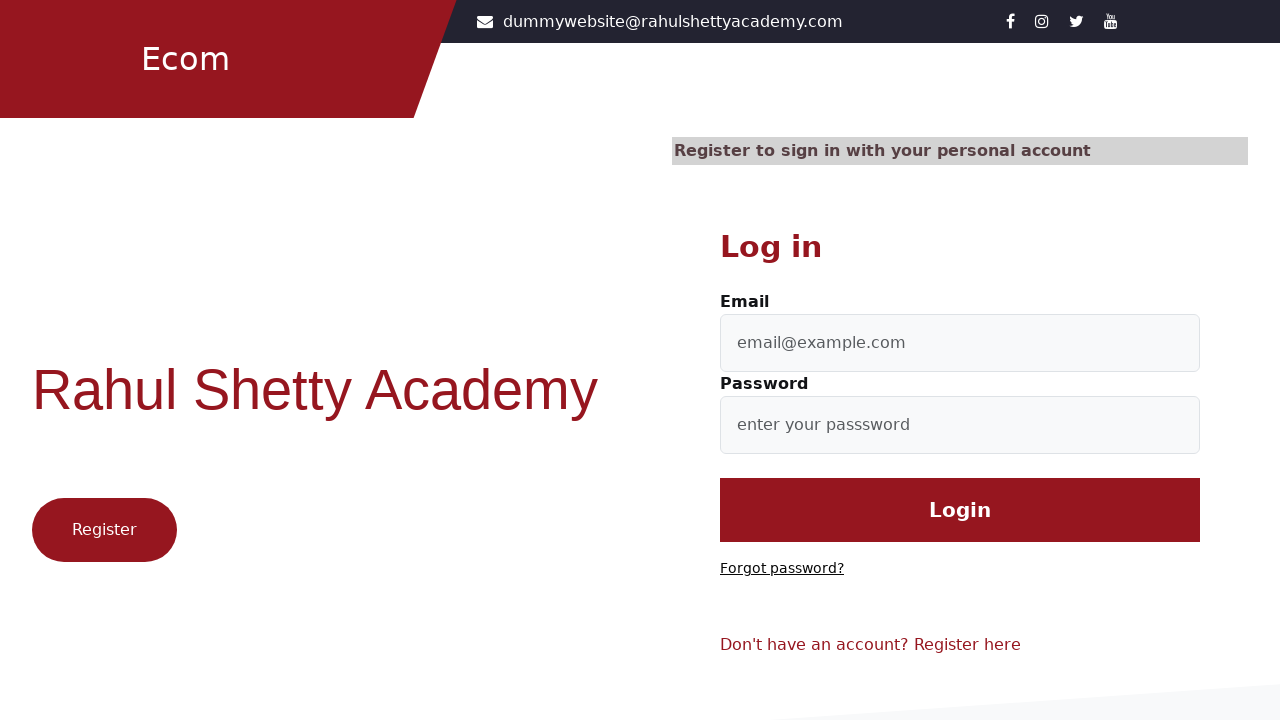

Retrieved background color CSS property: rgb(150, 22, 31)
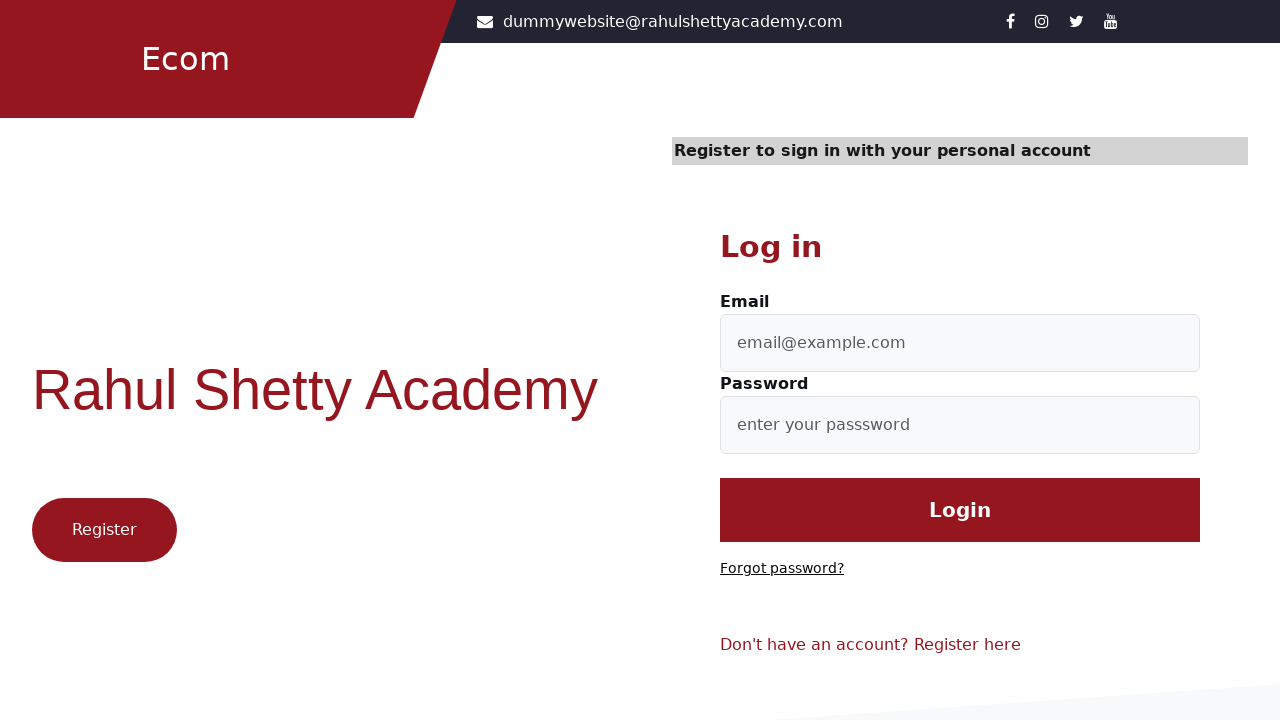

Verified login button is visible on the page
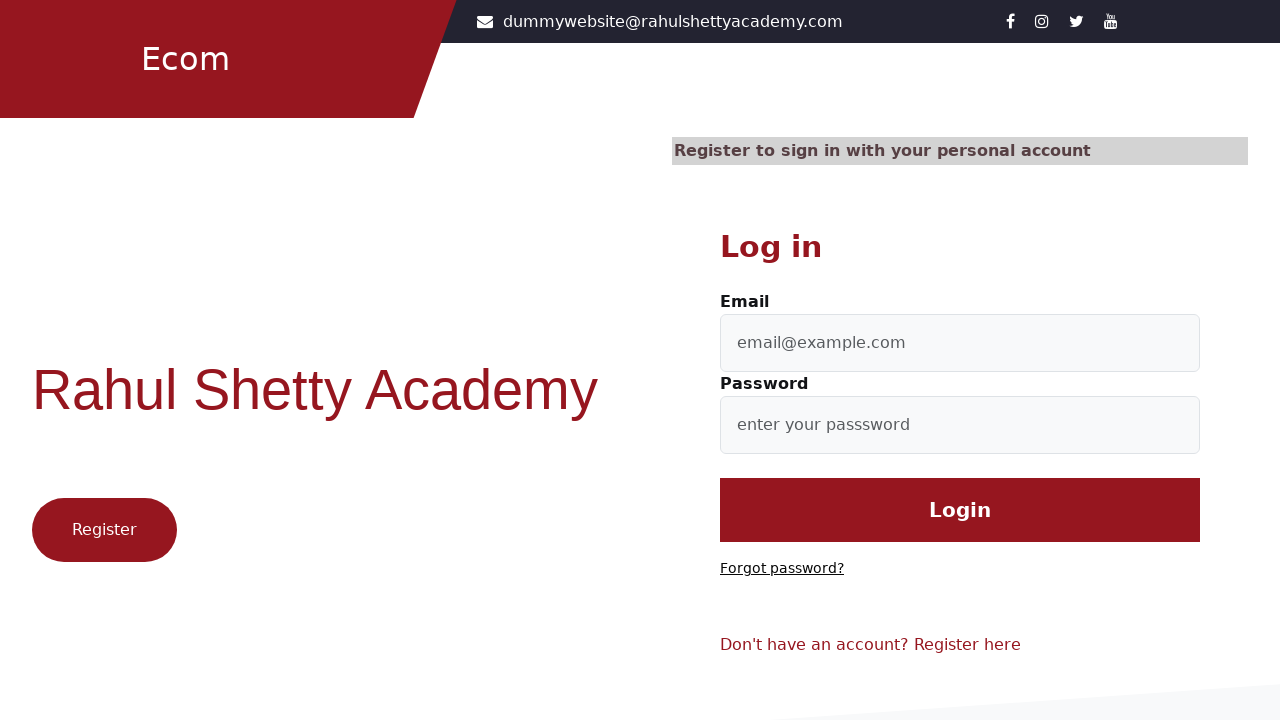

Logged background color value: rgb(150, 22, 31)
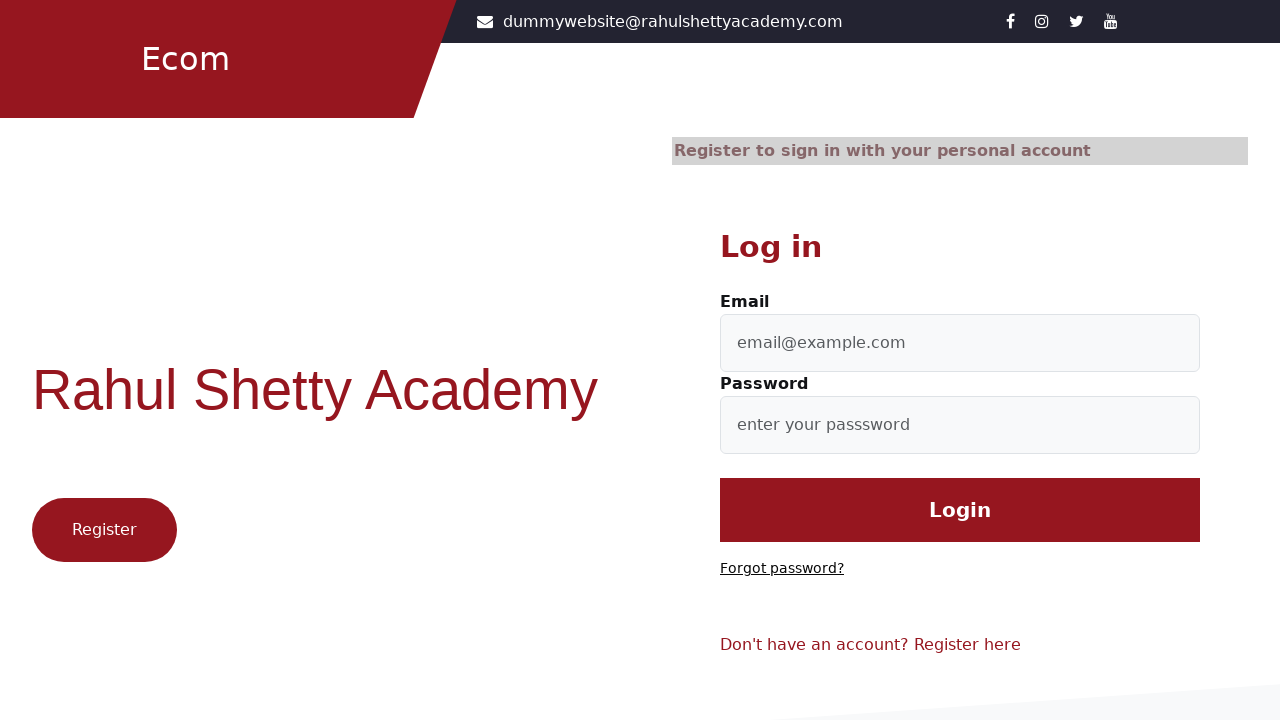

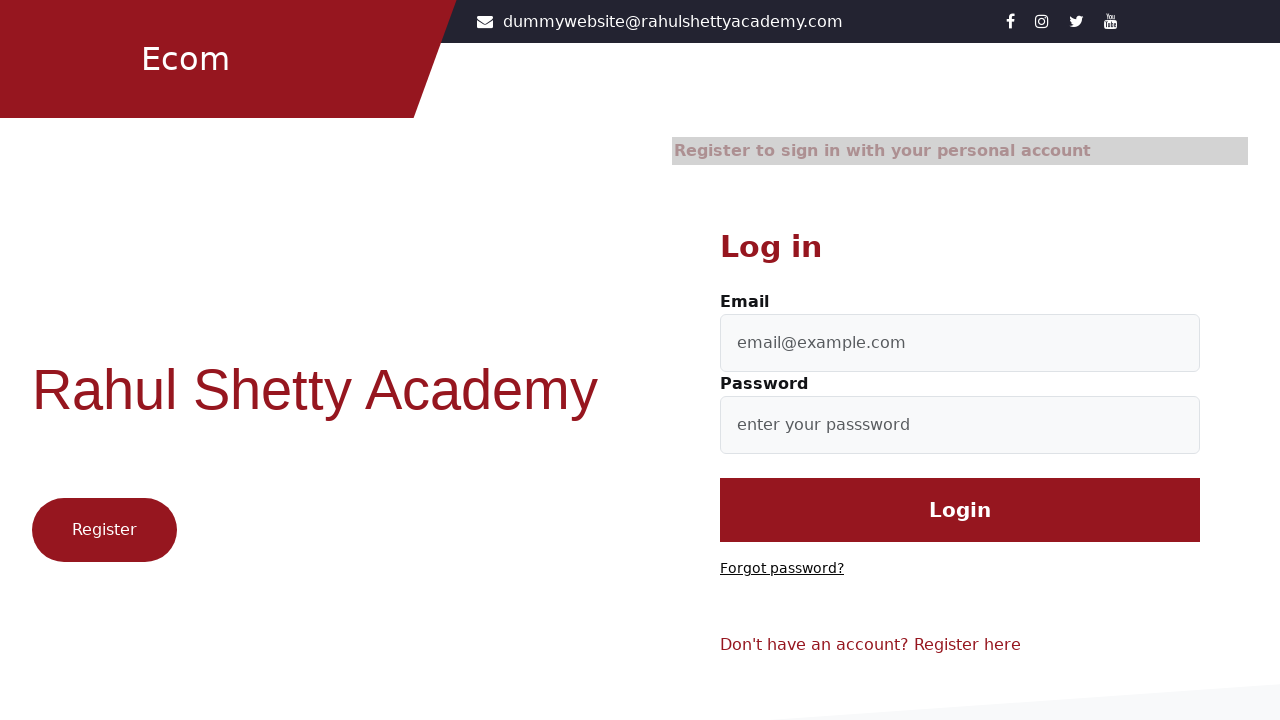